Tests un-marking items as complete by checking and then unchecking a todo item

Starting URL: https://demo.playwright.dev/todomvc

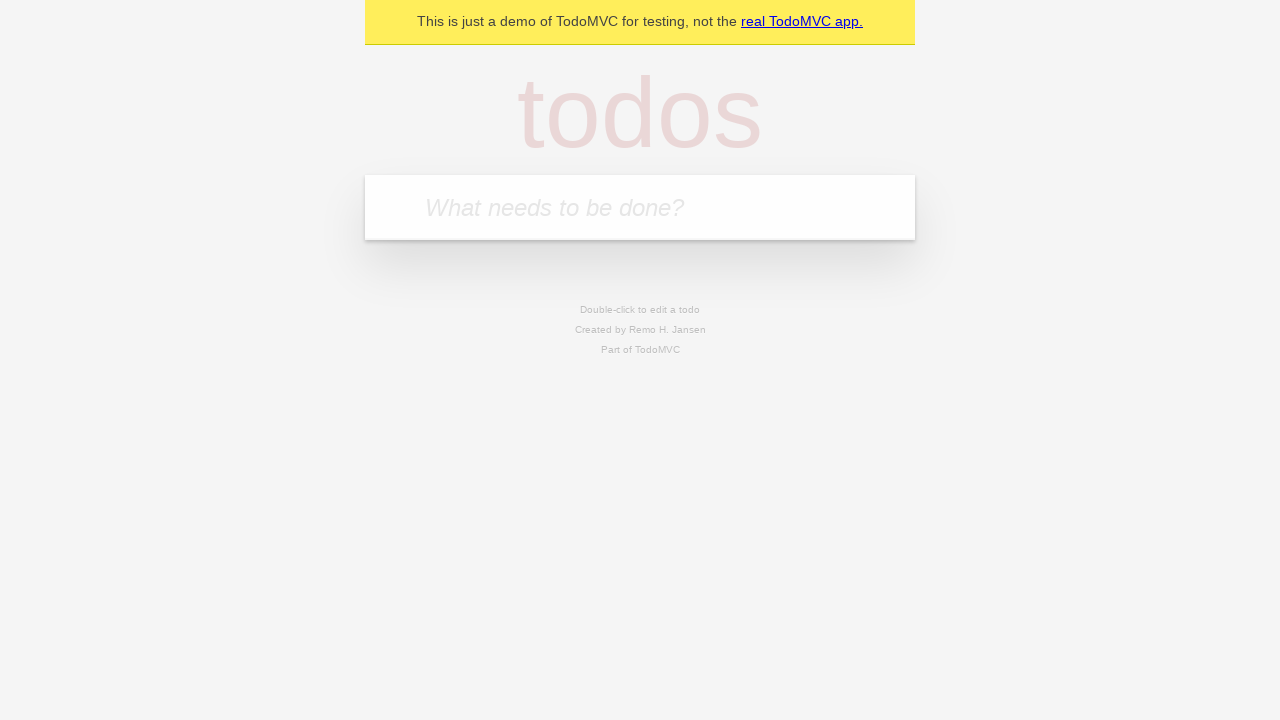

Filled todo input with 'buy some cheese' on internal:attr=[placeholder="What needs to be done?"i]
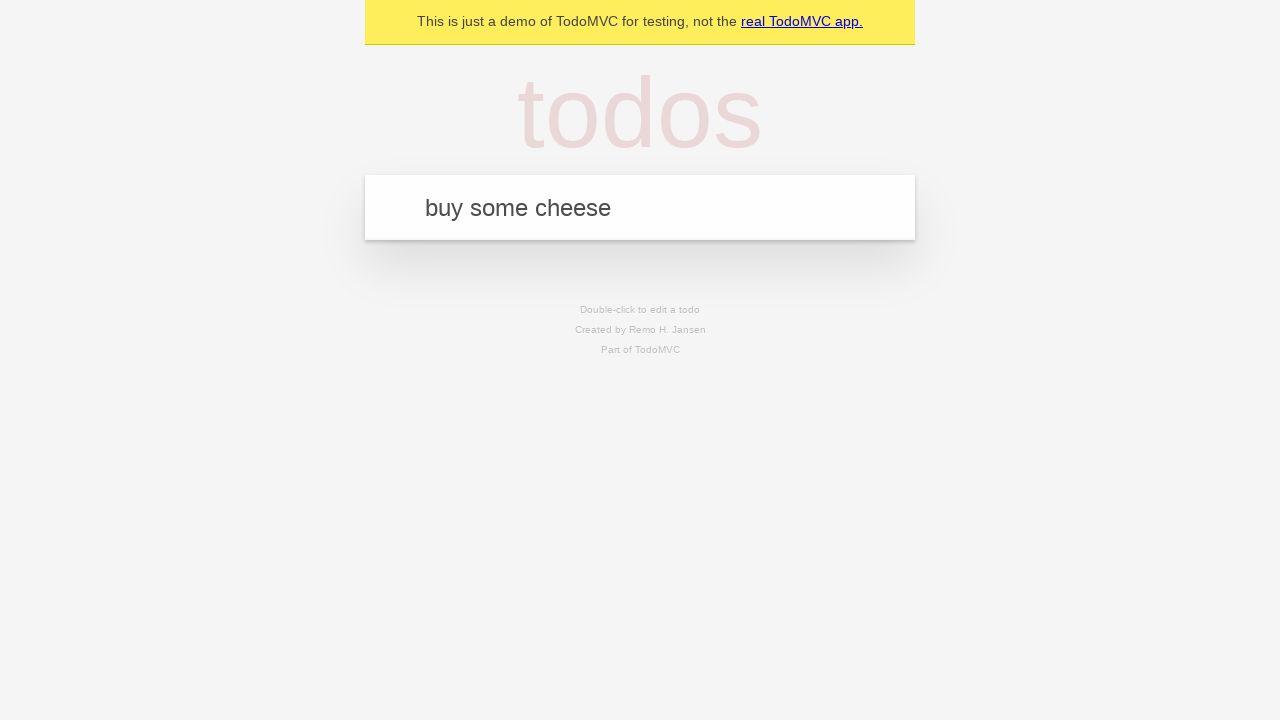

Pressed Enter to create first todo item on internal:attr=[placeholder="What needs to be done?"i]
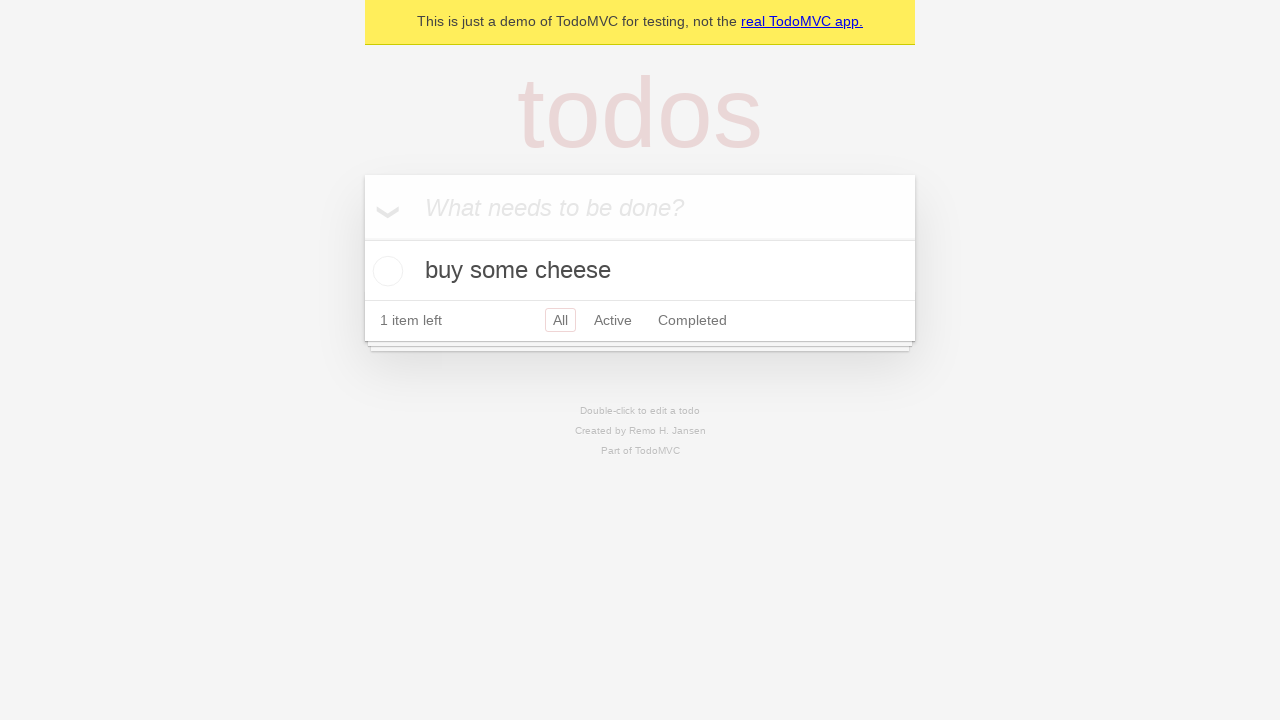

Filled todo input with 'feed the cat' on internal:attr=[placeholder="What needs to be done?"i]
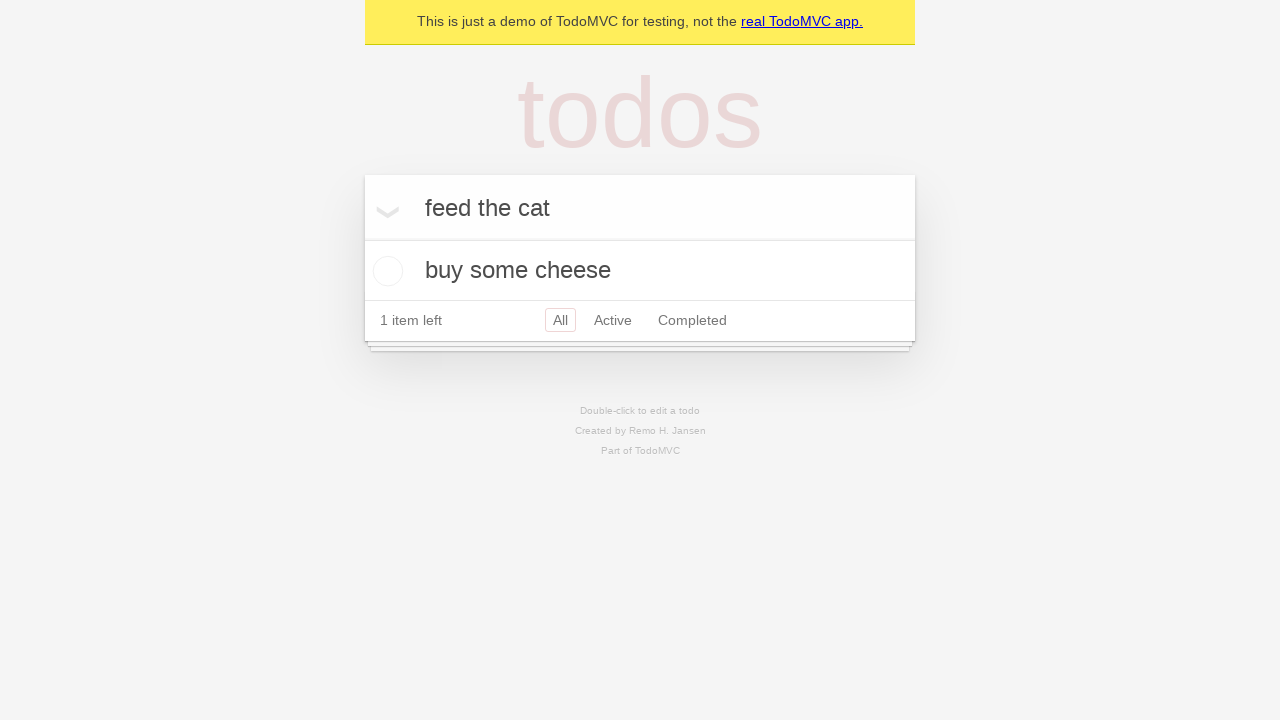

Pressed Enter to create second todo item on internal:attr=[placeholder="What needs to be done?"i]
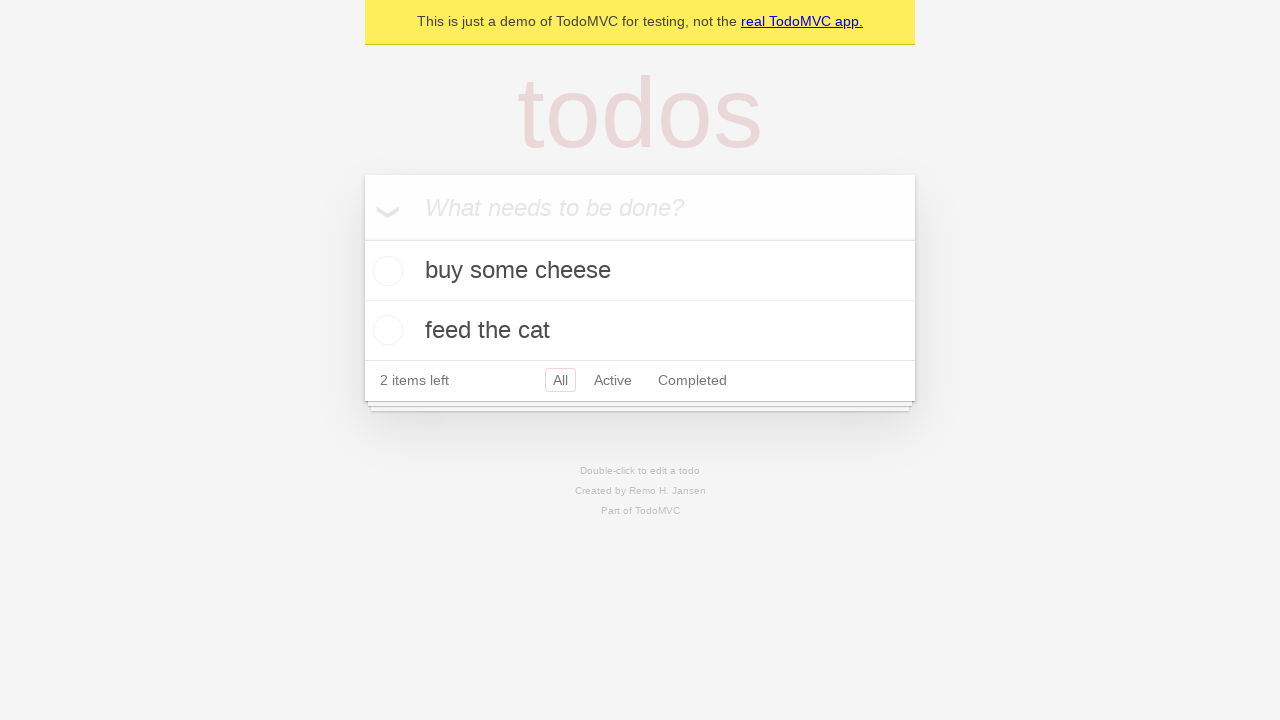

Checked the first todo item checkbox at (385, 271) on internal:testid=[data-testid="todo-item"s] >> nth=0 >> internal:role=checkbox
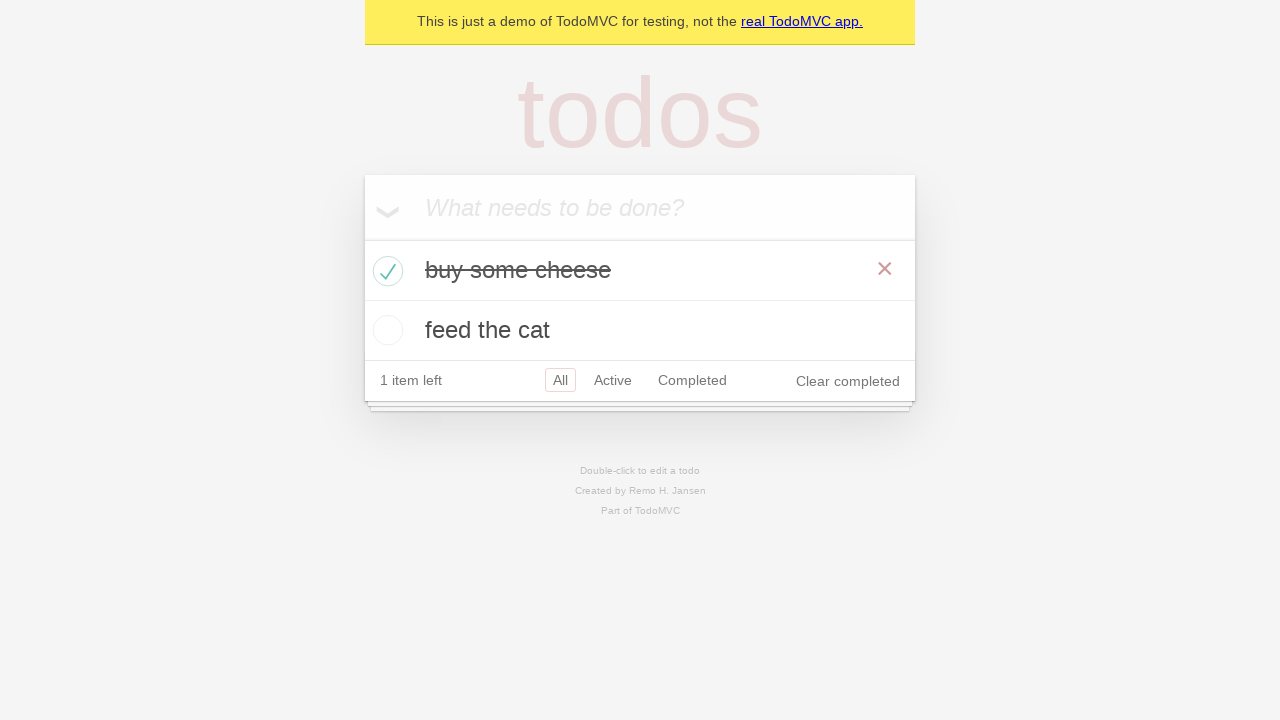

Unchecked the first todo item checkbox to mark it as incomplete at (385, 271) on internal:testid=[data-testid="todo-item"s] >> nth=0 >> internal:role=checkbox
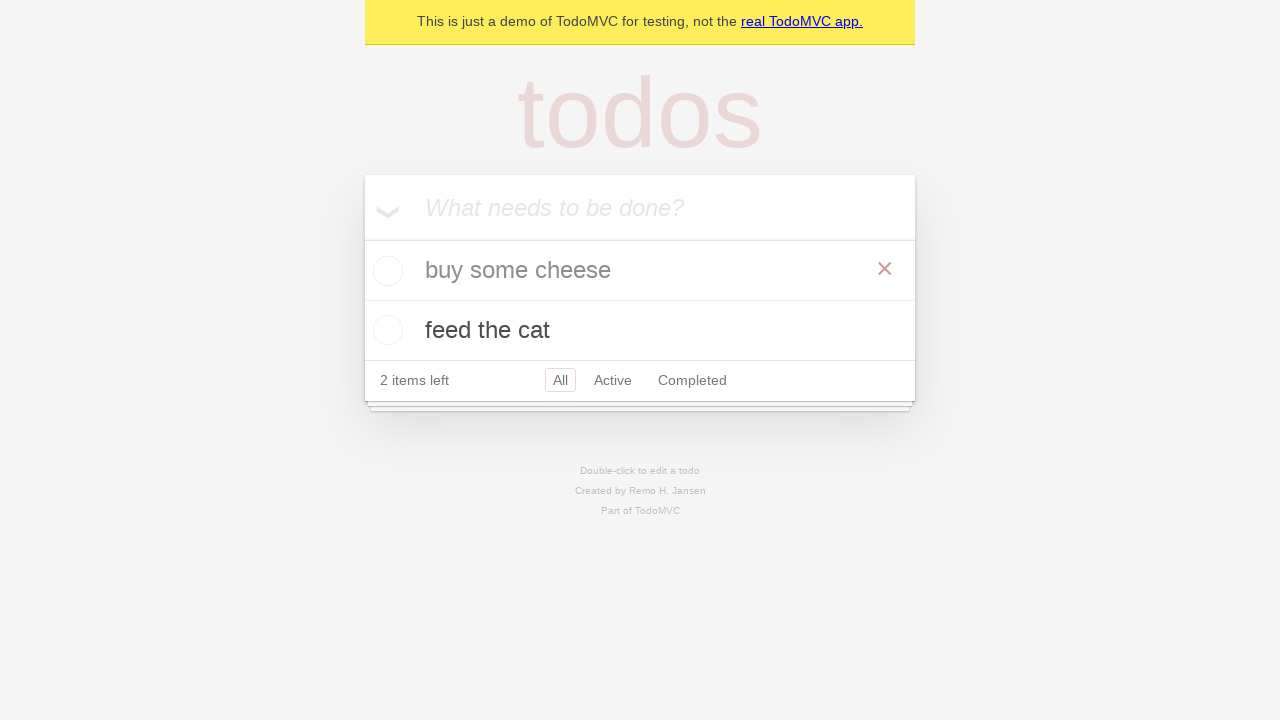

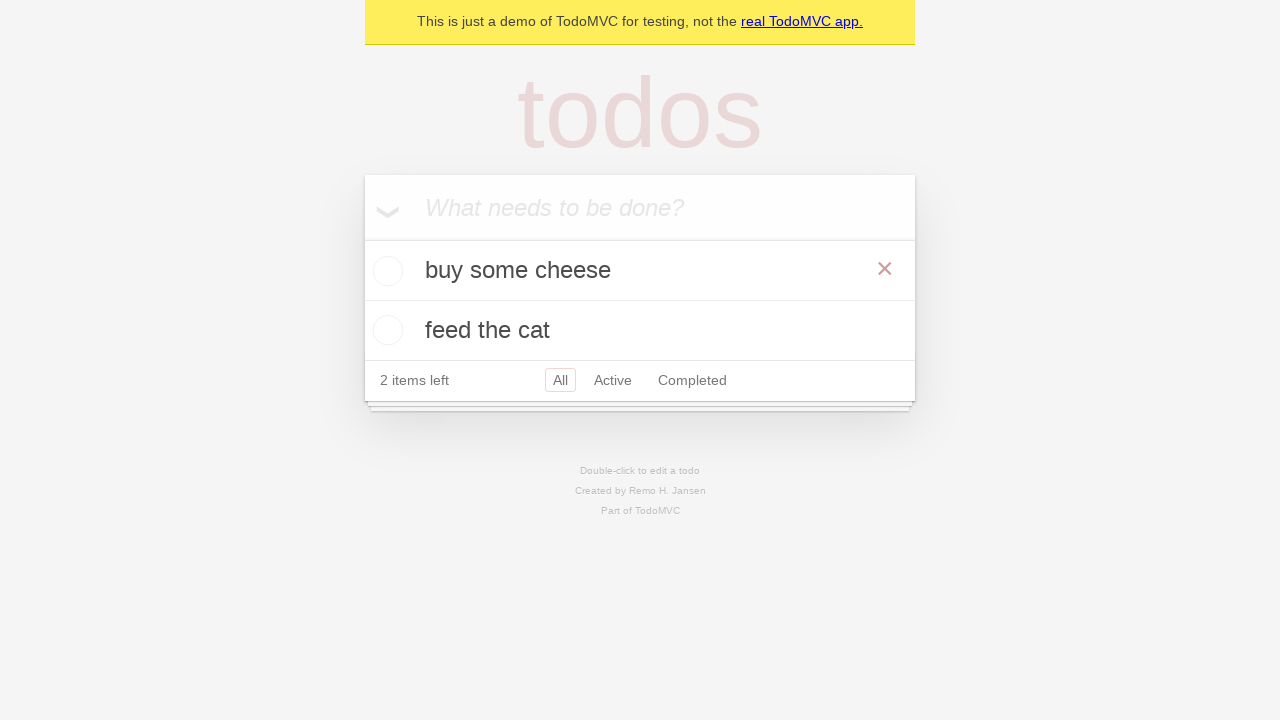